Navigates to JD.com homepage and refreshes the page

Starting URL: https://www.jd.com/

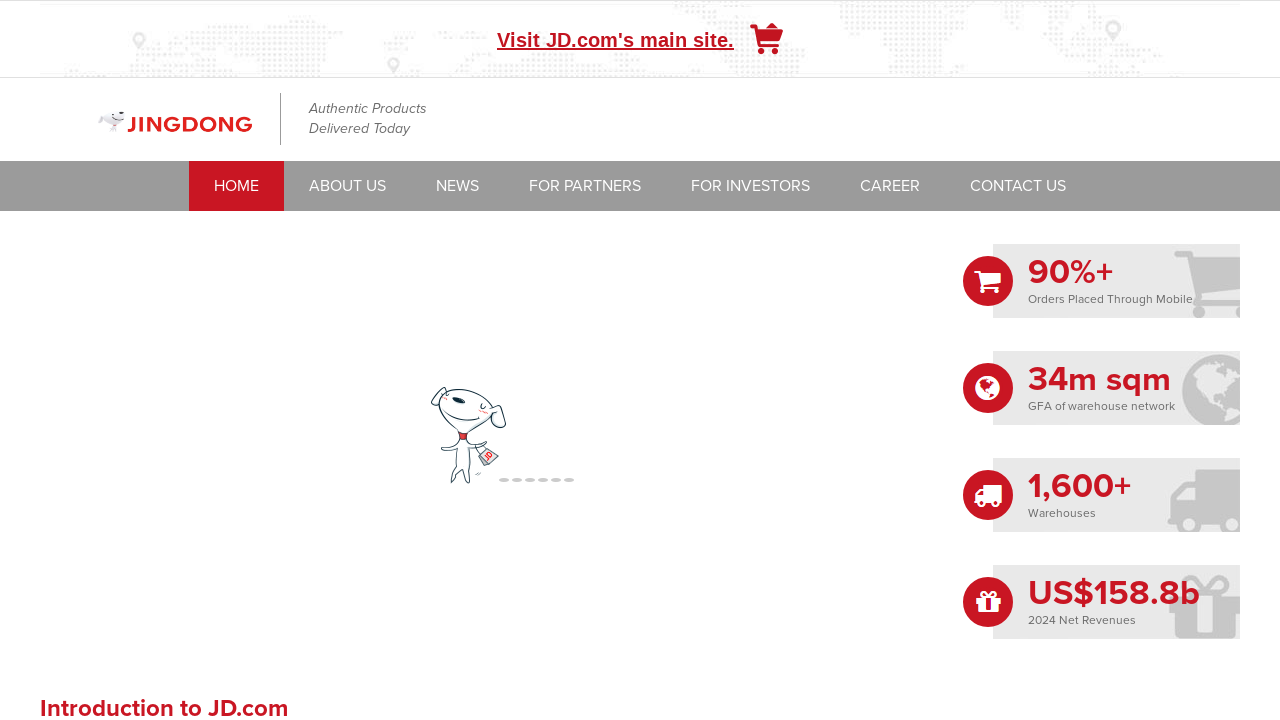

Navigated to JD.com homepage
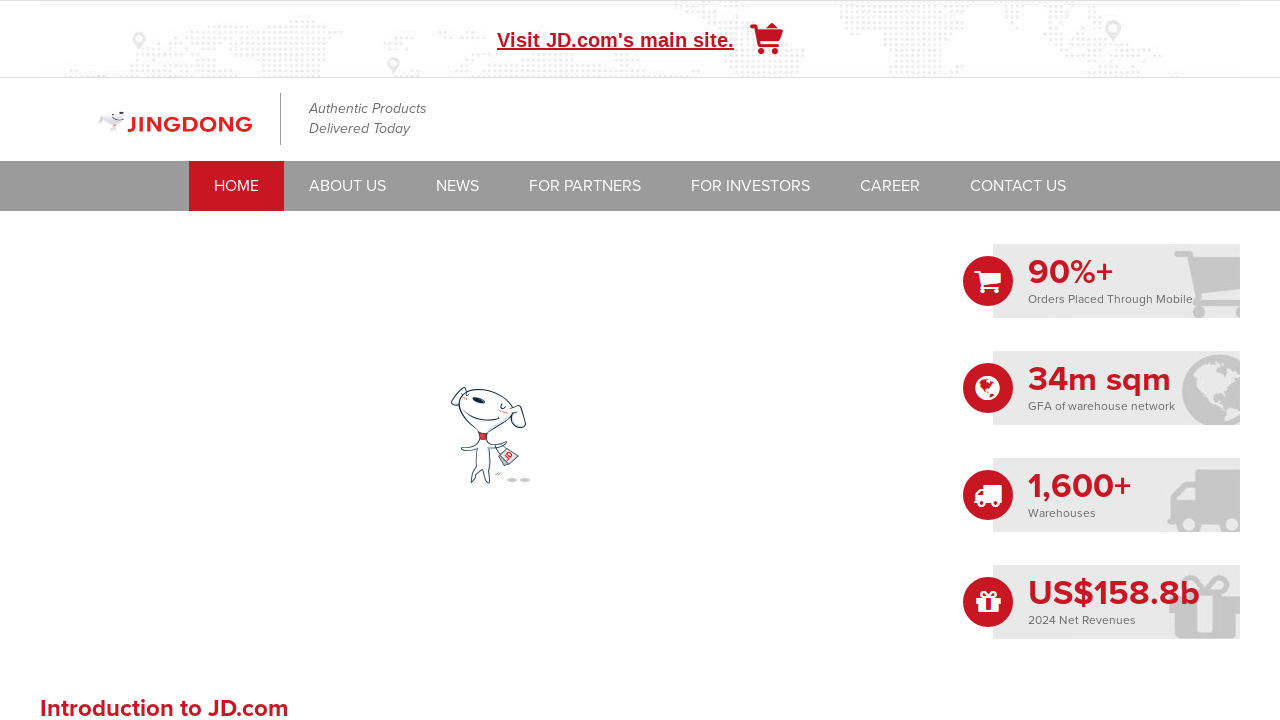

Refreshed the JD.com homepage
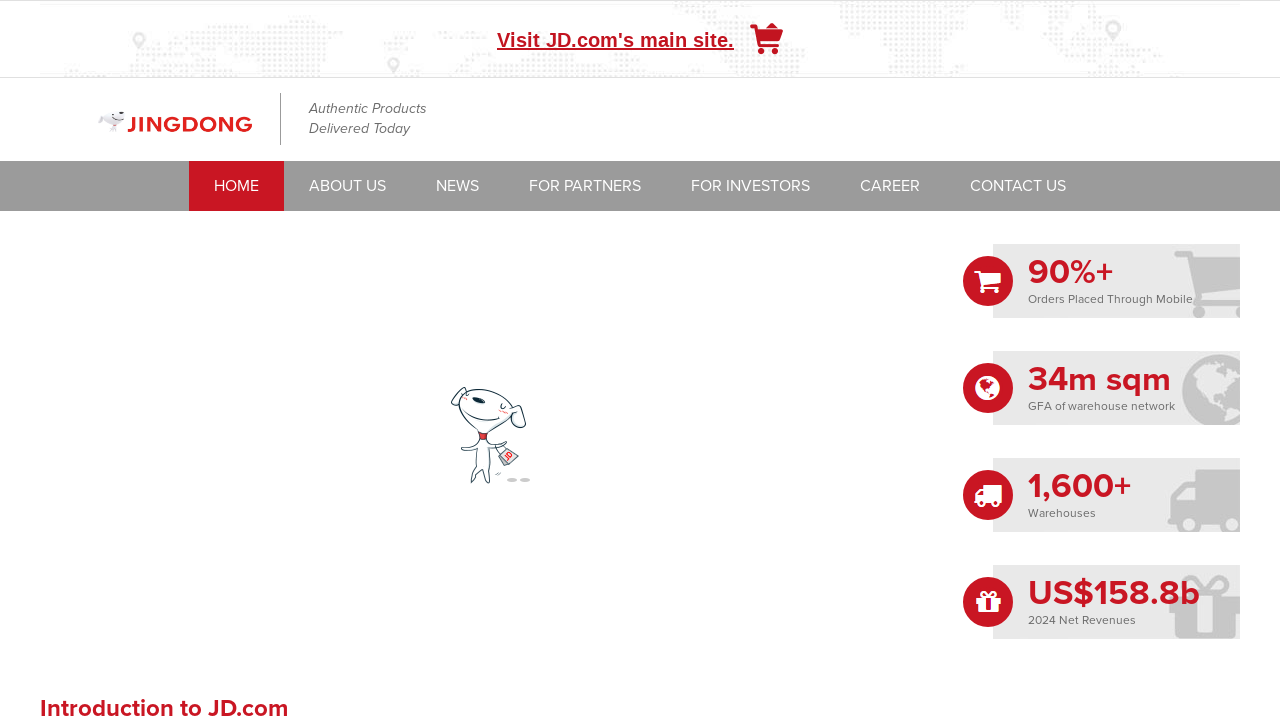

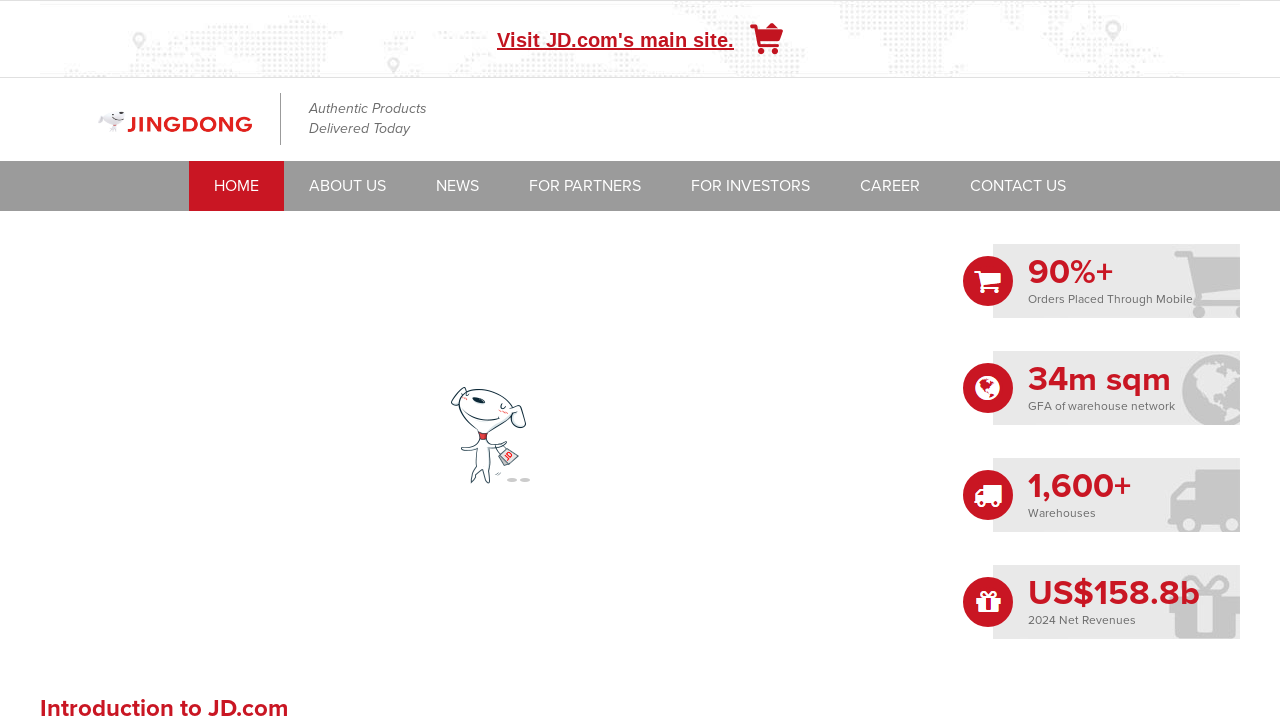